Verifies that tab order navigation works correctly through focusable elements

Starting URL: https://ecommerce-playground.lambdatest.io/

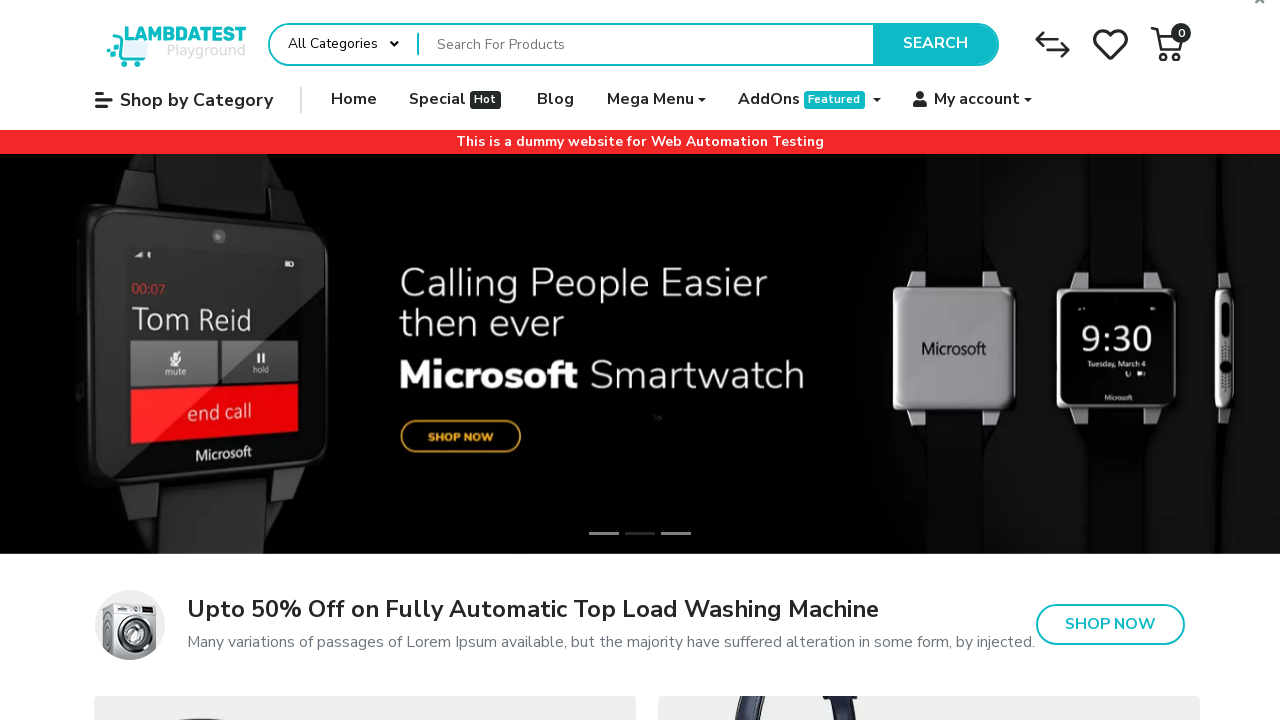

Navigated to ecommerce-playground.lambdatest.io
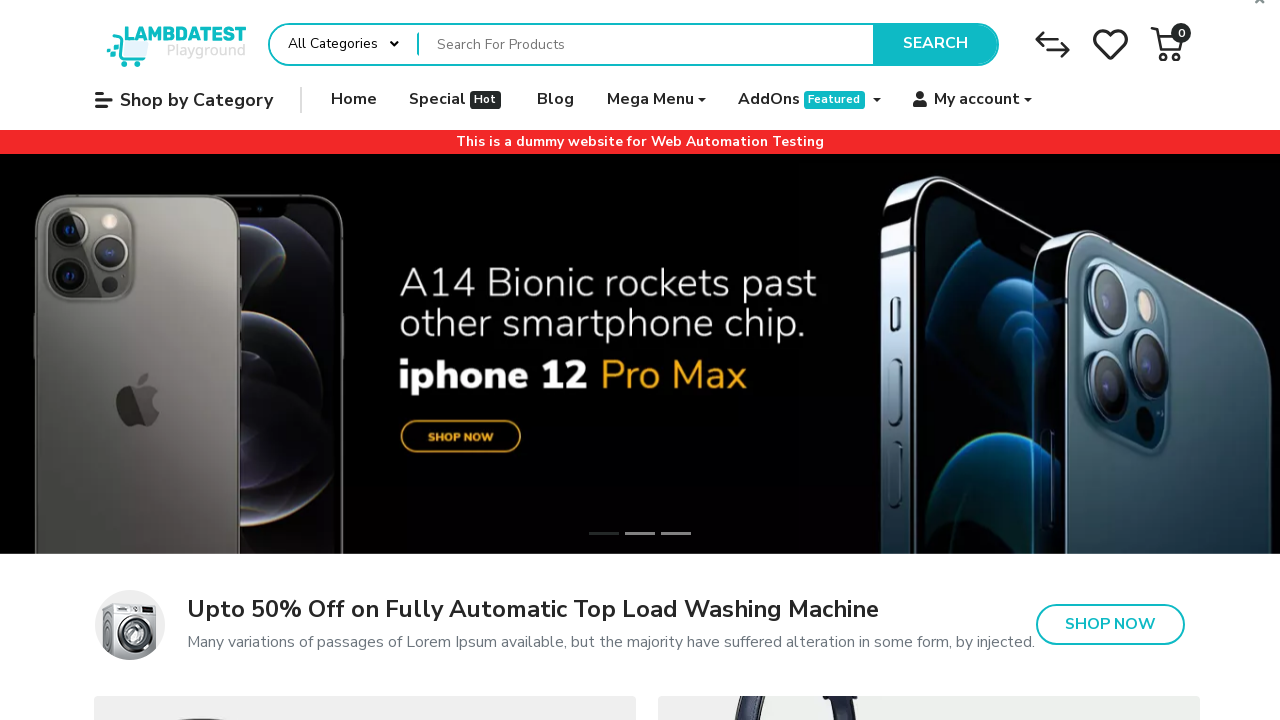

Located all focusable elements on the page
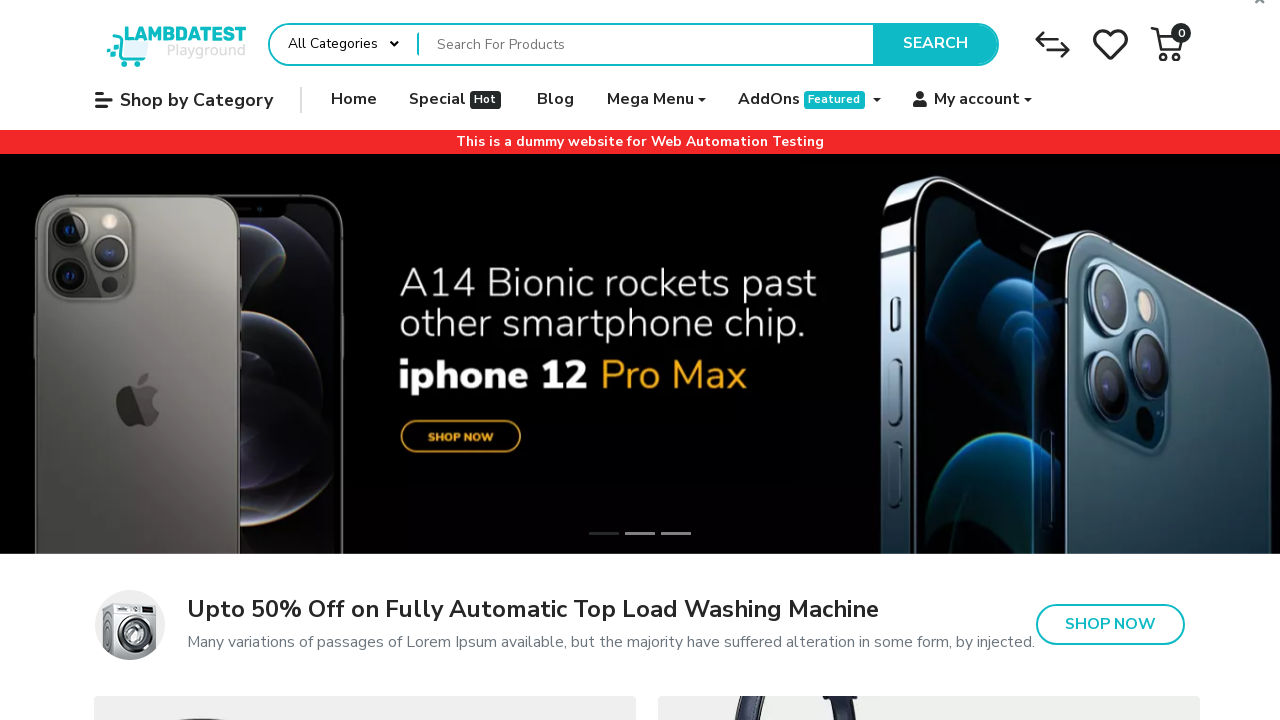

Focused on the first focusable element on a, button, input, select, textarea, [tabindex], [contenteditable='true'] >> nth=
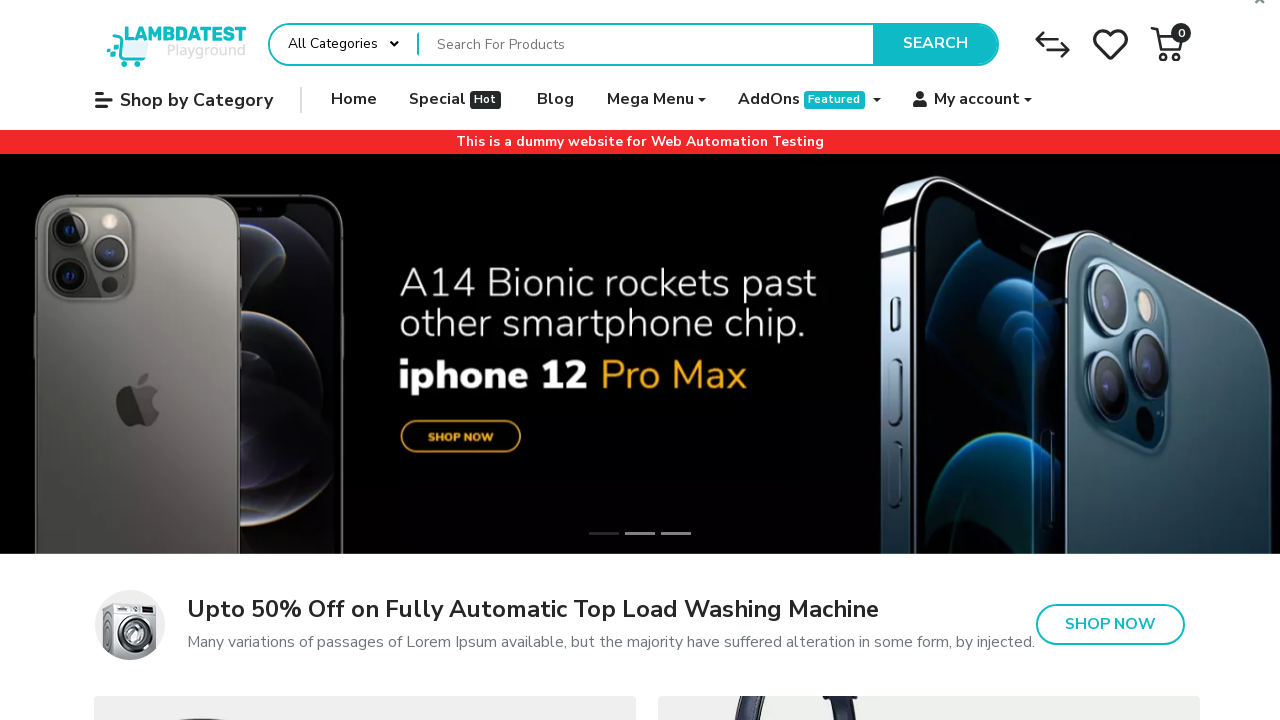

Pressed Tab key to move to next focusable element
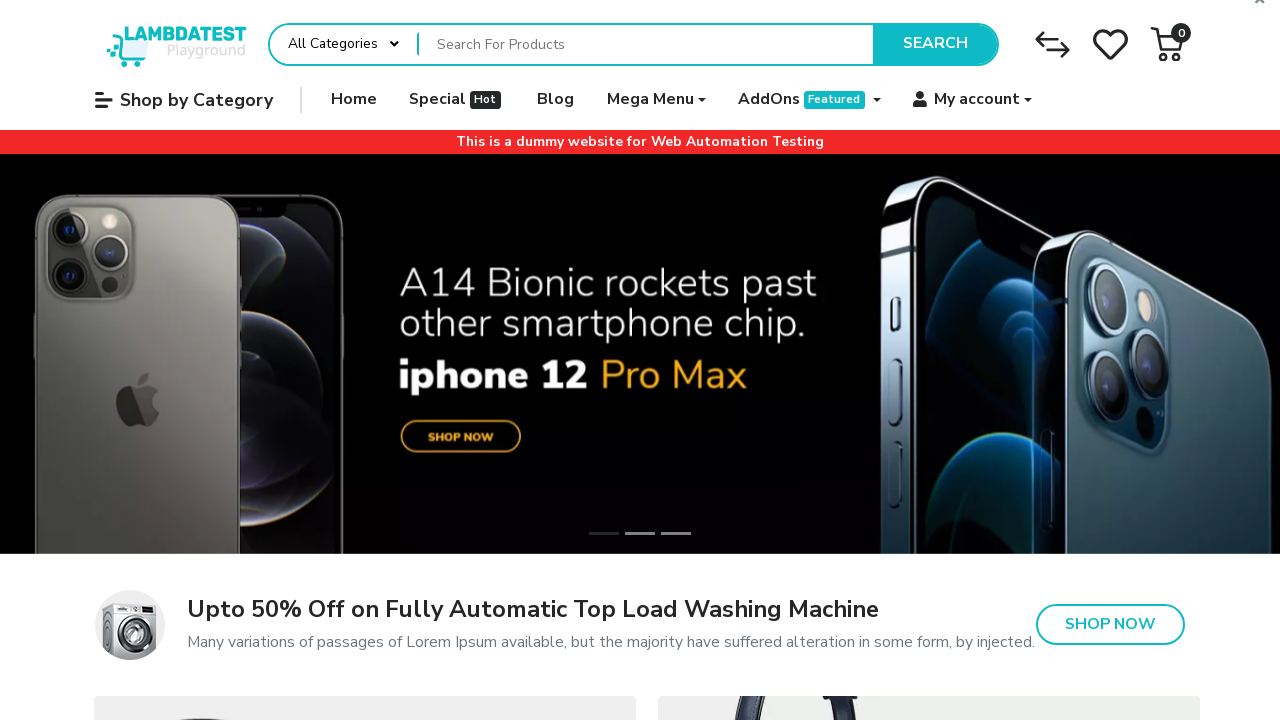

Pressed Tab key again to move to next focusable element
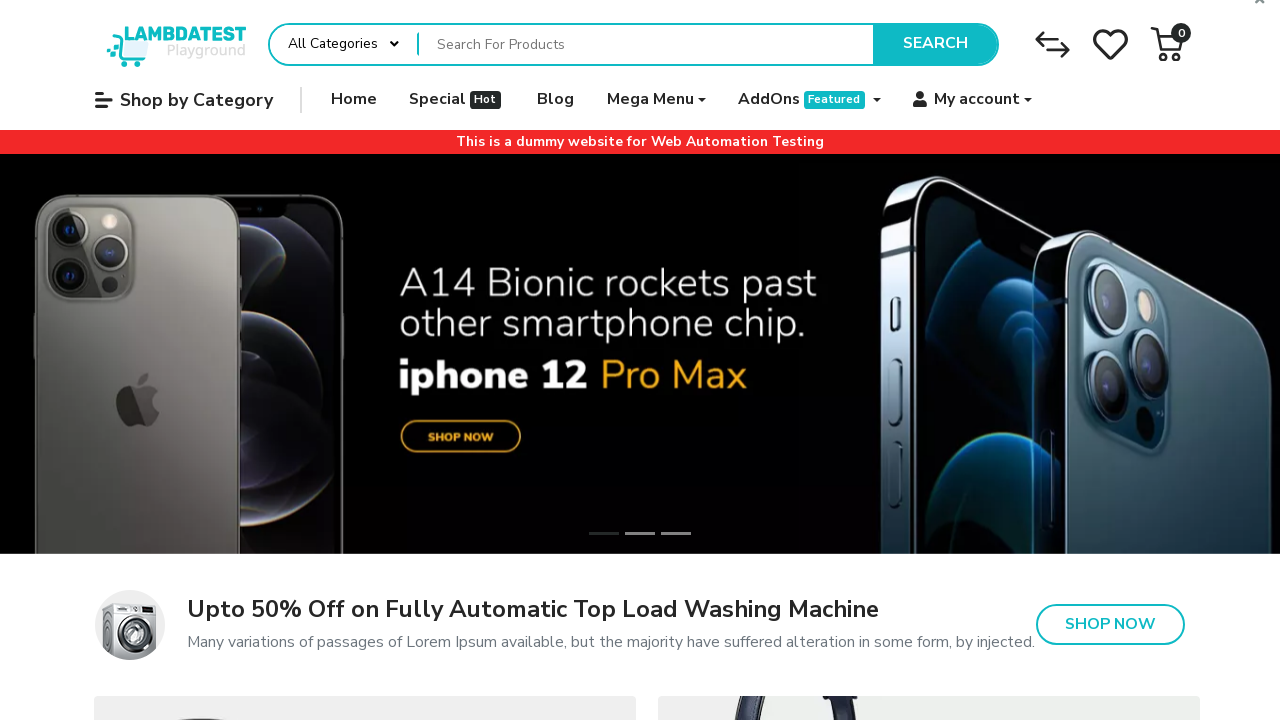

Retrieved active element tag name: A
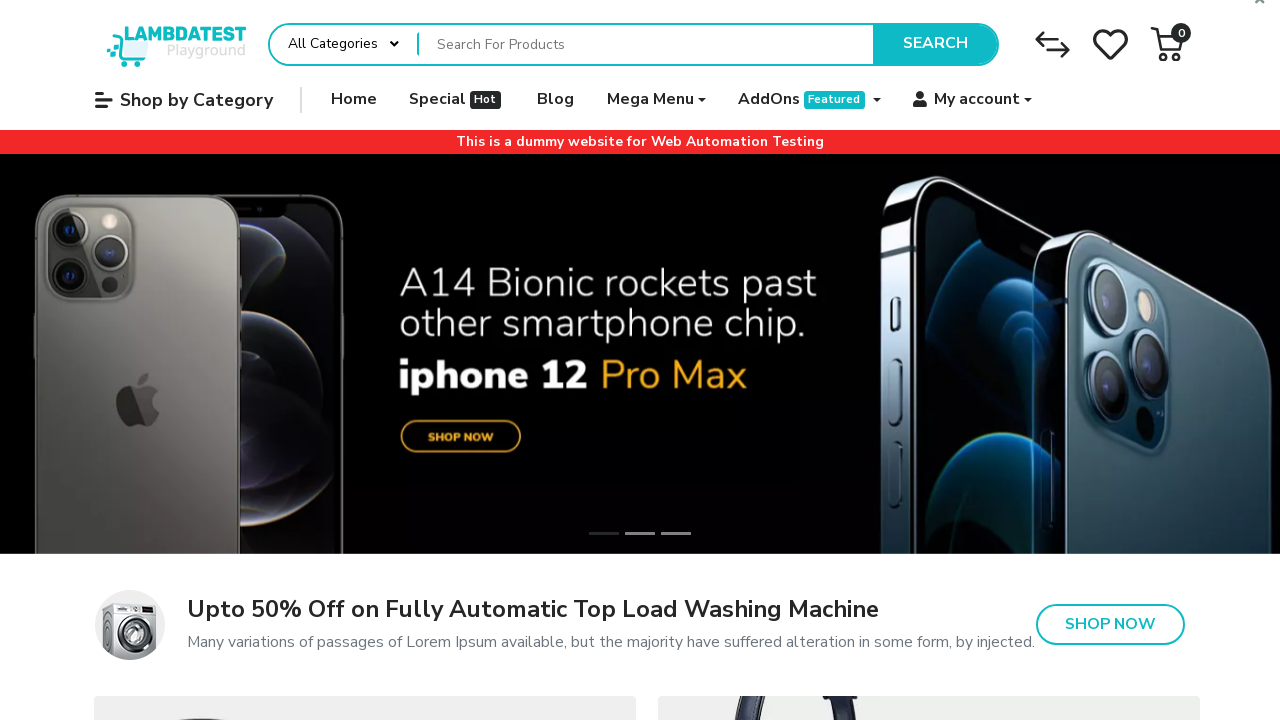

Verified that tab order navigation works correctly through focusable elements
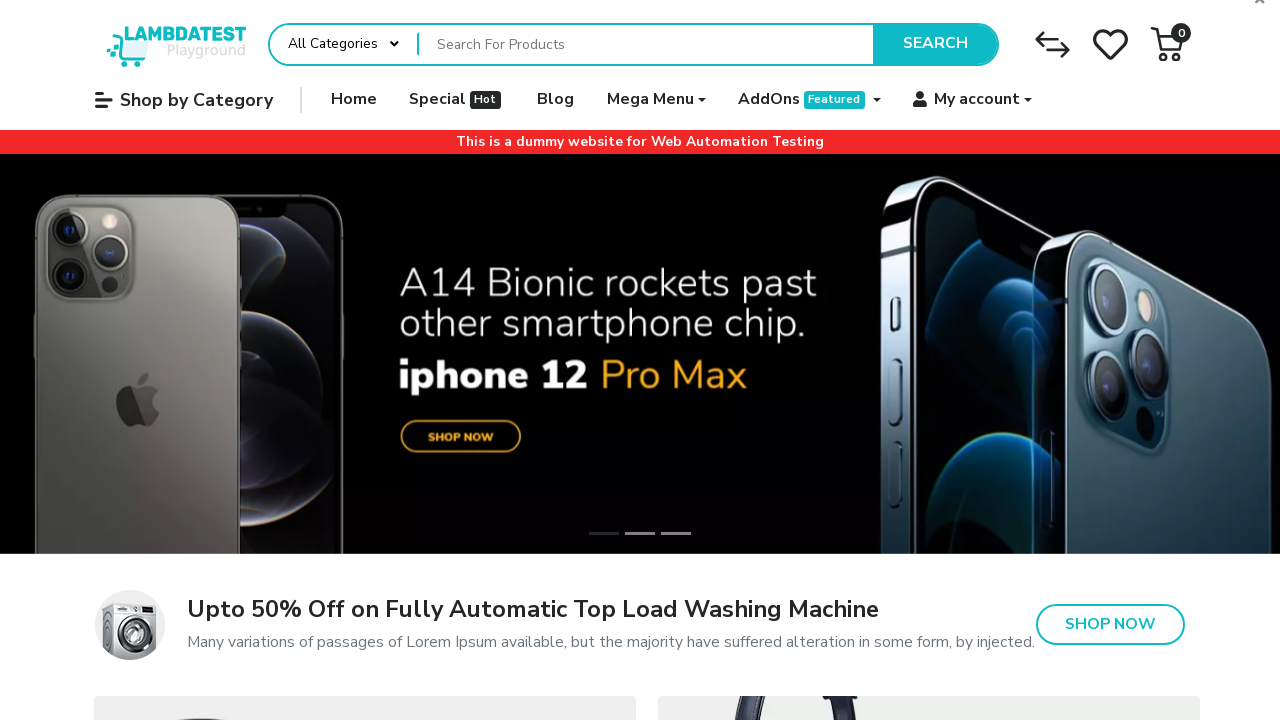

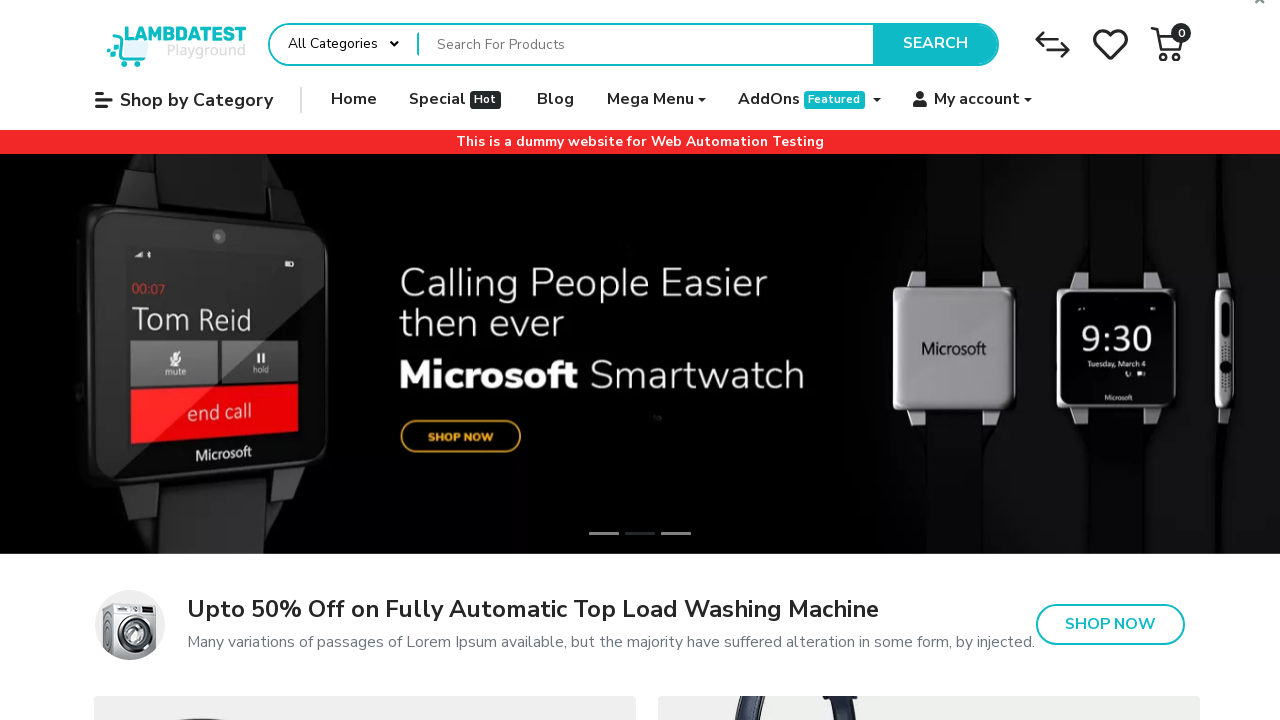